Tests tooltip functionality by hovering over a link element and verifying the tooltip text appears

Starting URL: https://seleniumpractise.blogspot.com/2019/09/bootstrap-tooltip-in-selenium.html

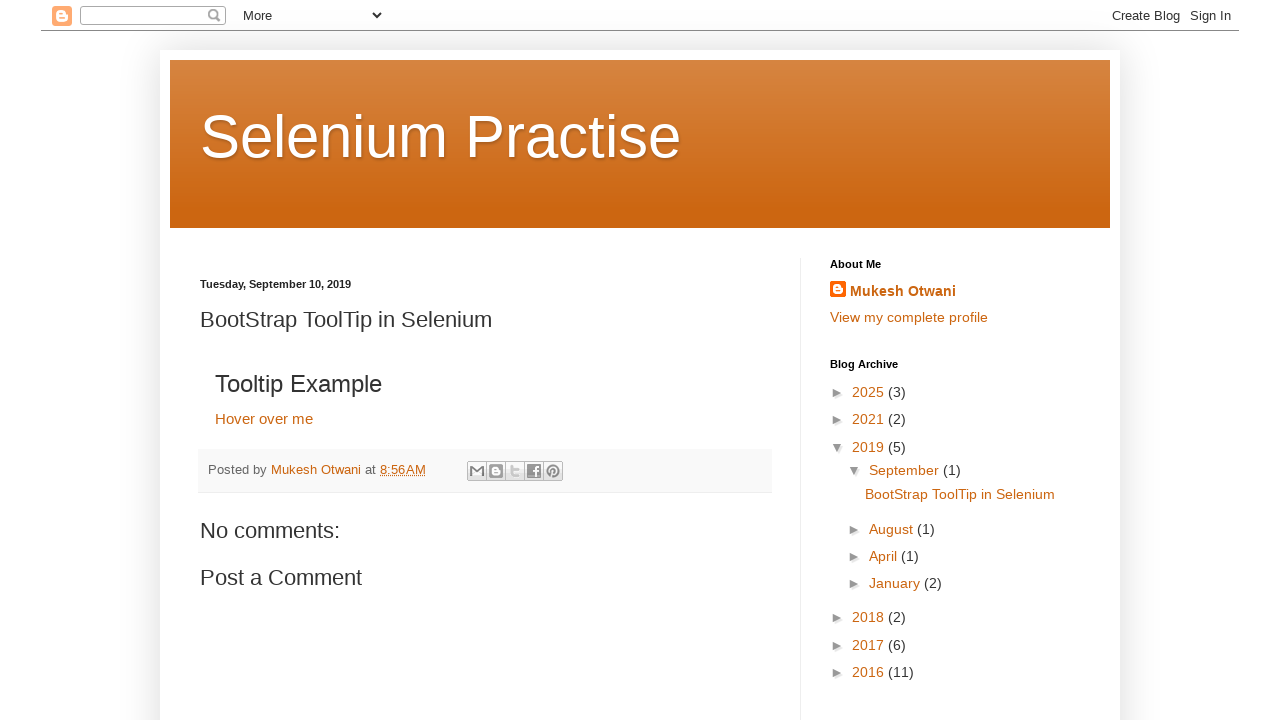

Located tooltip trigger element with text 'Hover over me'
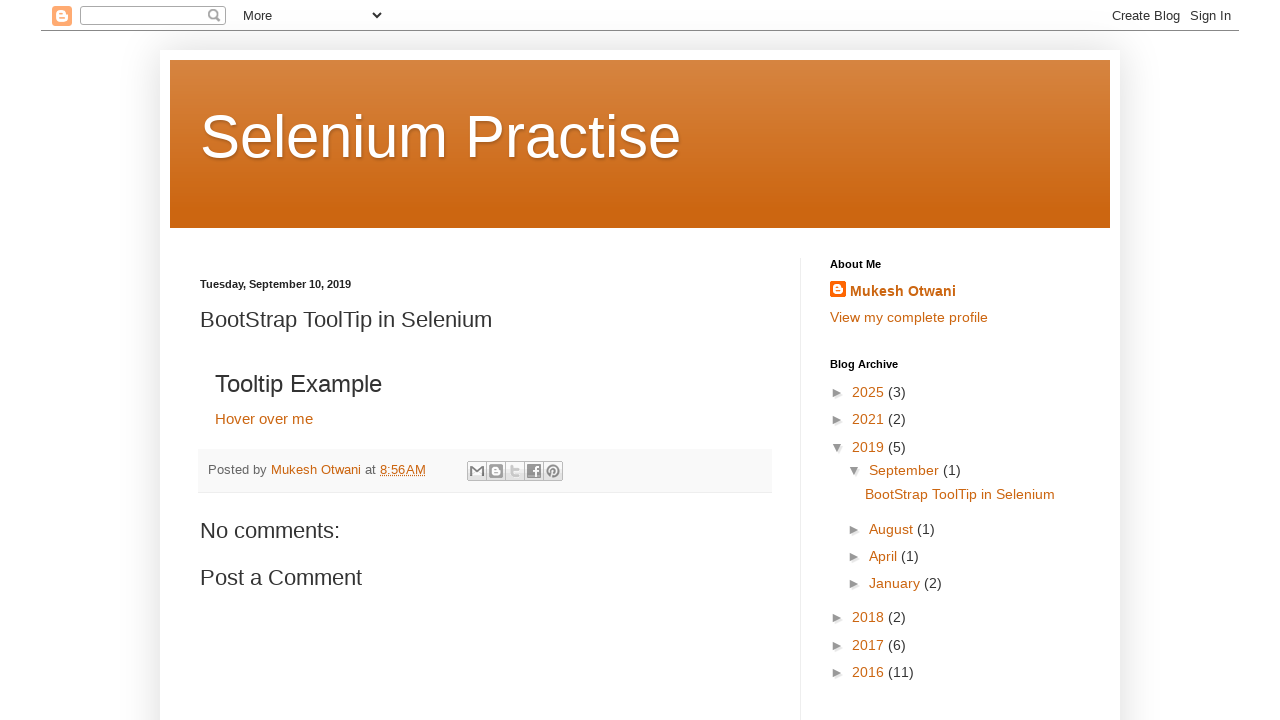

Hovered over tooltip trigger element at (264, 418) on a:has-text('Hover over me')
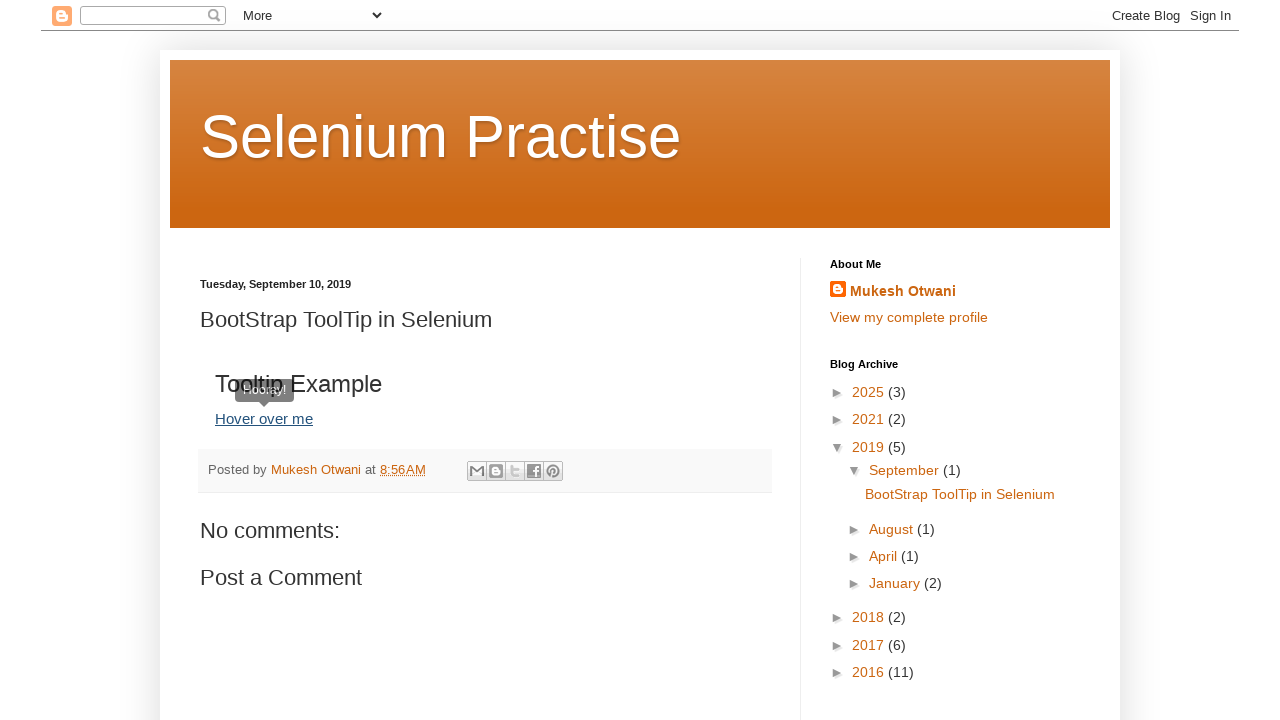

Tooltip with text 'Hooray!' appeared on hover
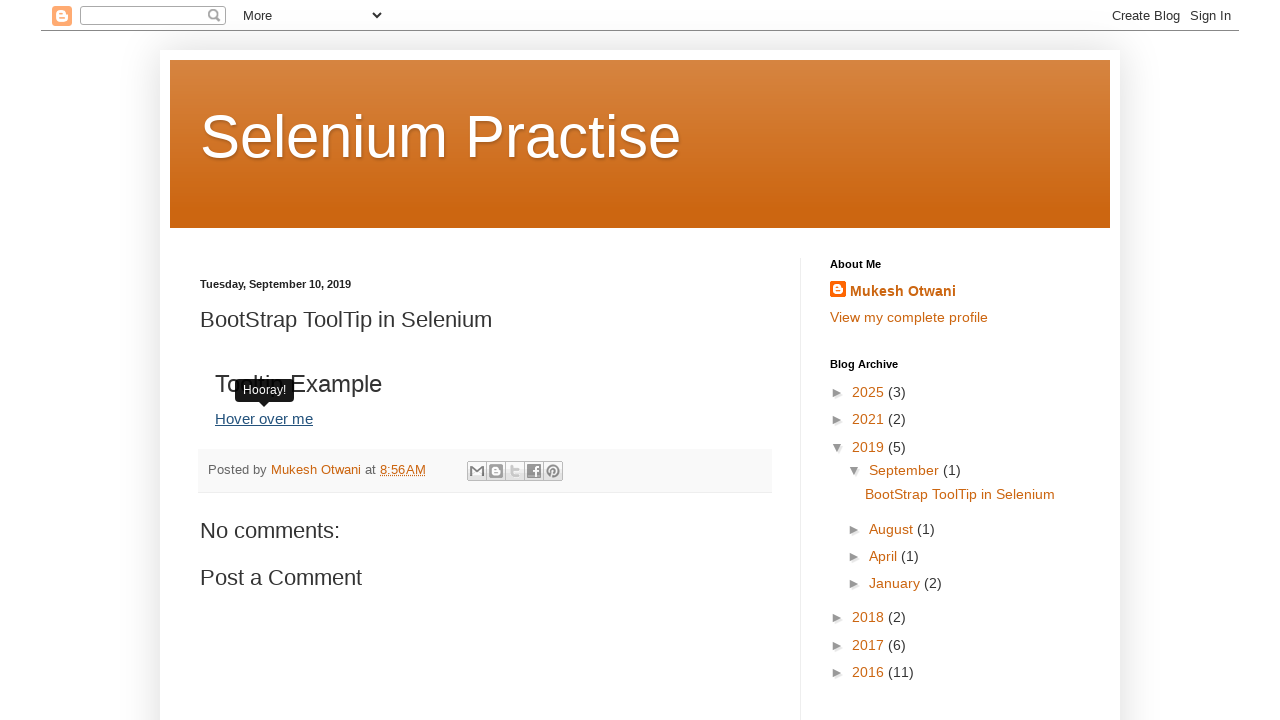

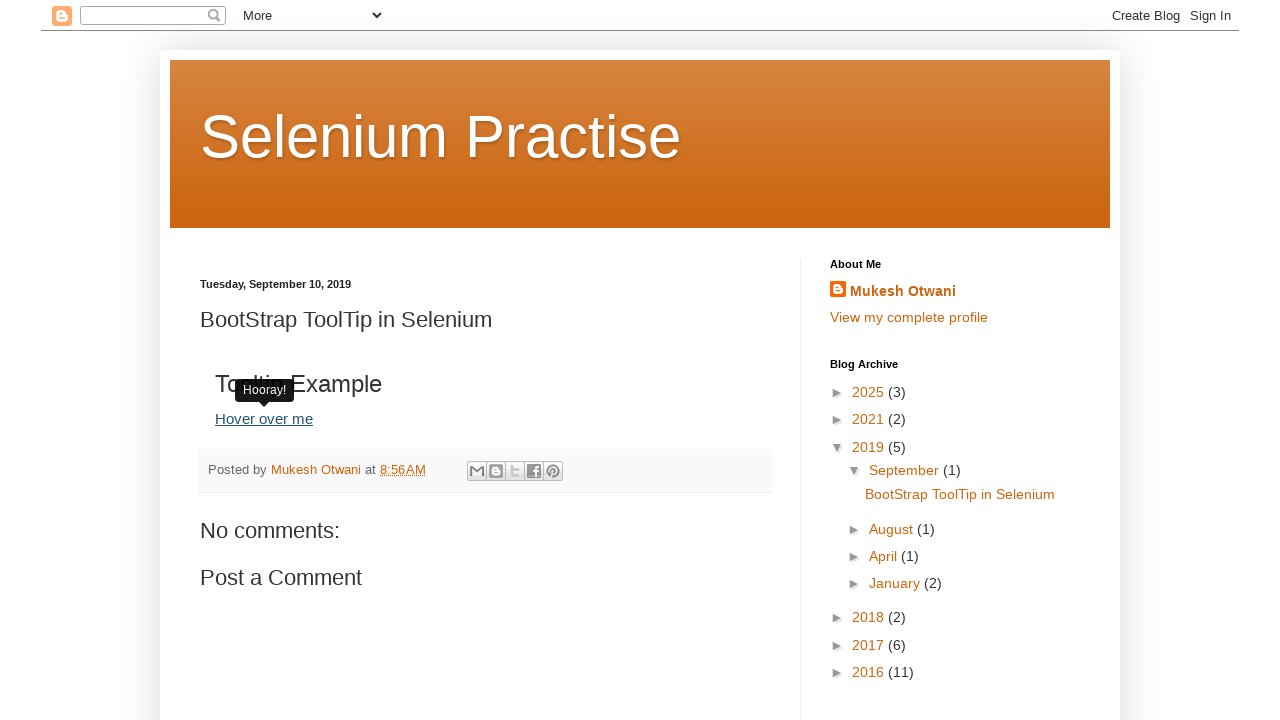